Tests that the browser back button works correctly with routing filters

Starting URL: https://demo.playwright.dev/todomvc

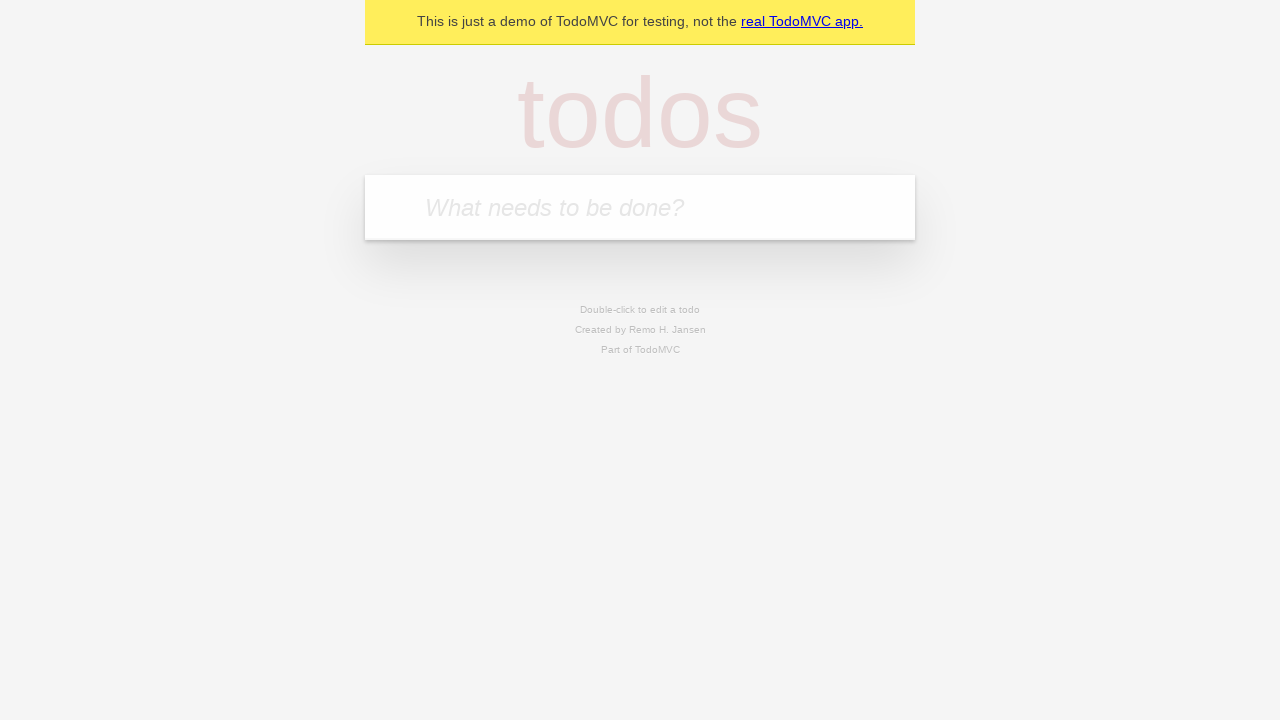

Filled todo input with 'buy some cheese' on internal:attr=[placeholder="What needs to be done?"i]
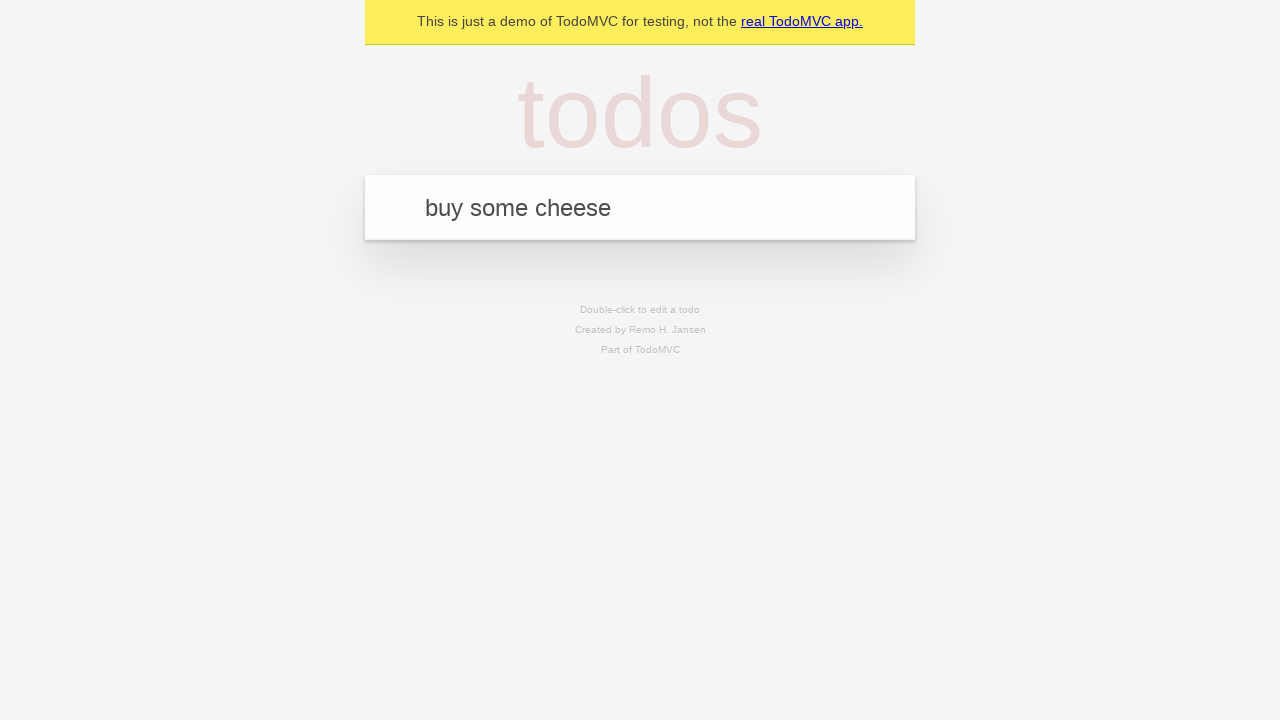

Pressed Enter to add first todo item on internal:attr=[placeholder="What needs to be done?"i]
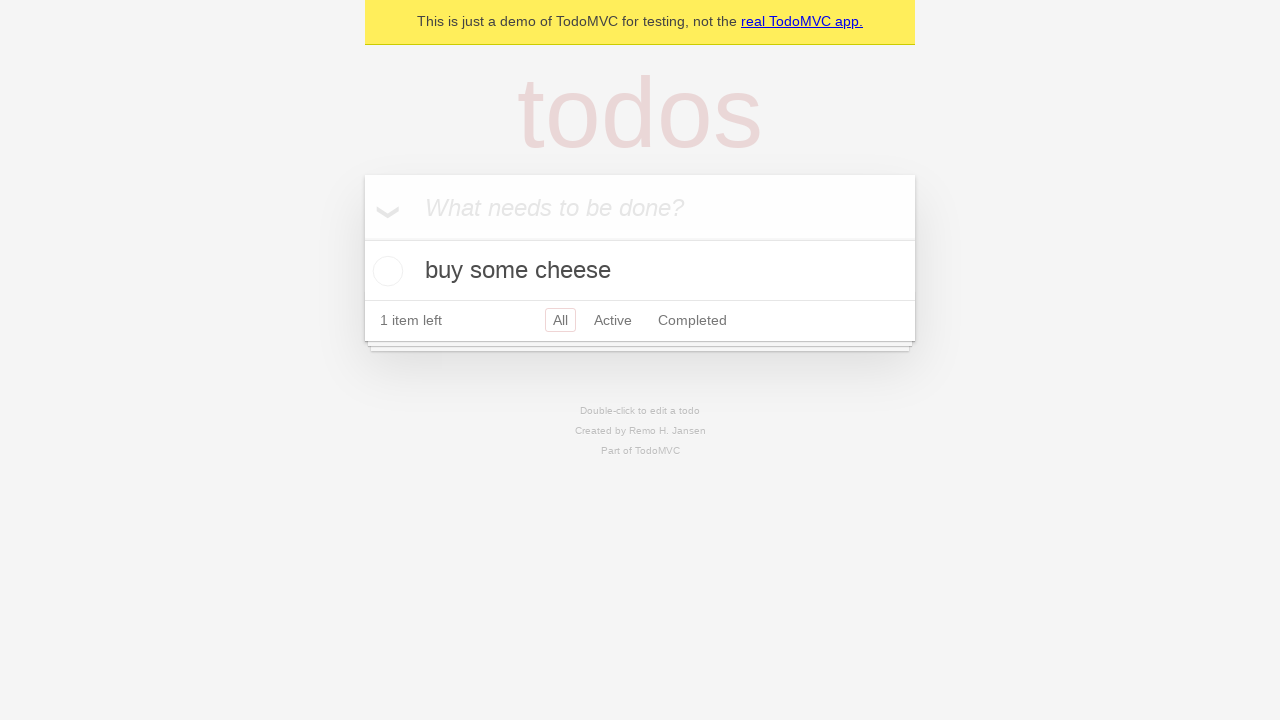

Filled todo input with 'feed the cat' on internal:attr=[placeholder="What needs to be done?"i]
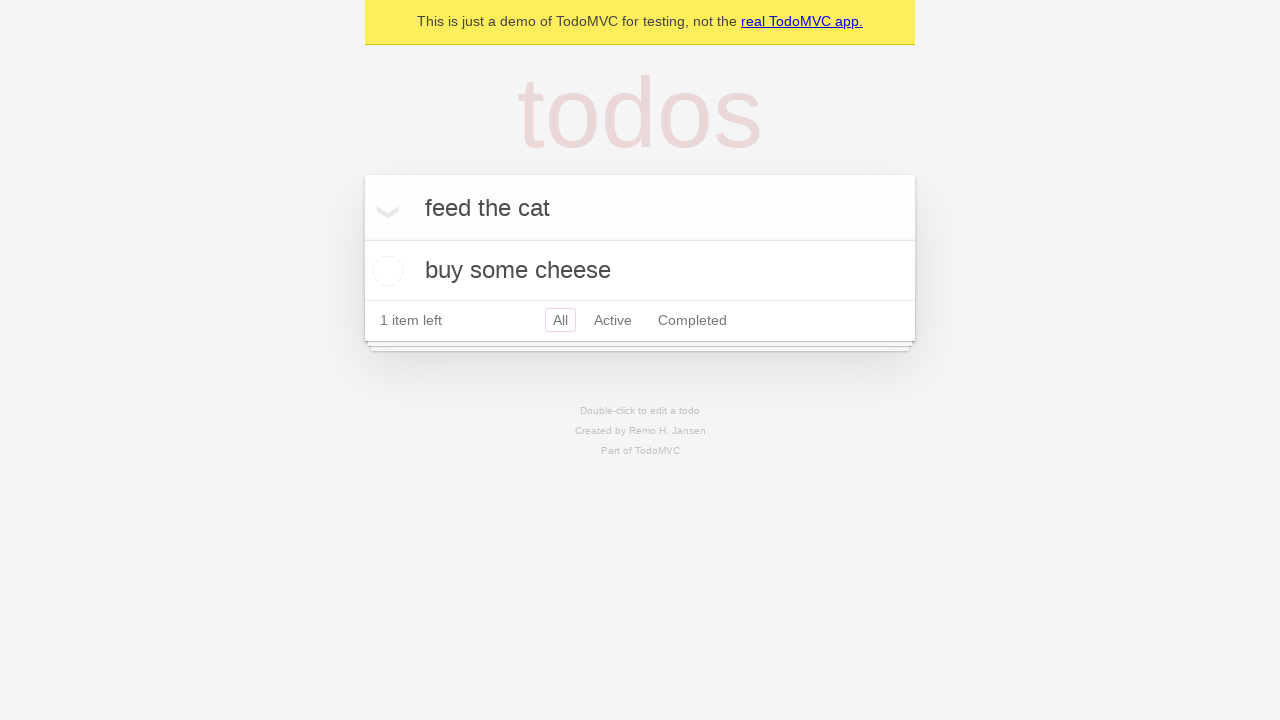

Pressed Enter to add second todo item on internal:attr=[placeholder="What needs to be done?"i]
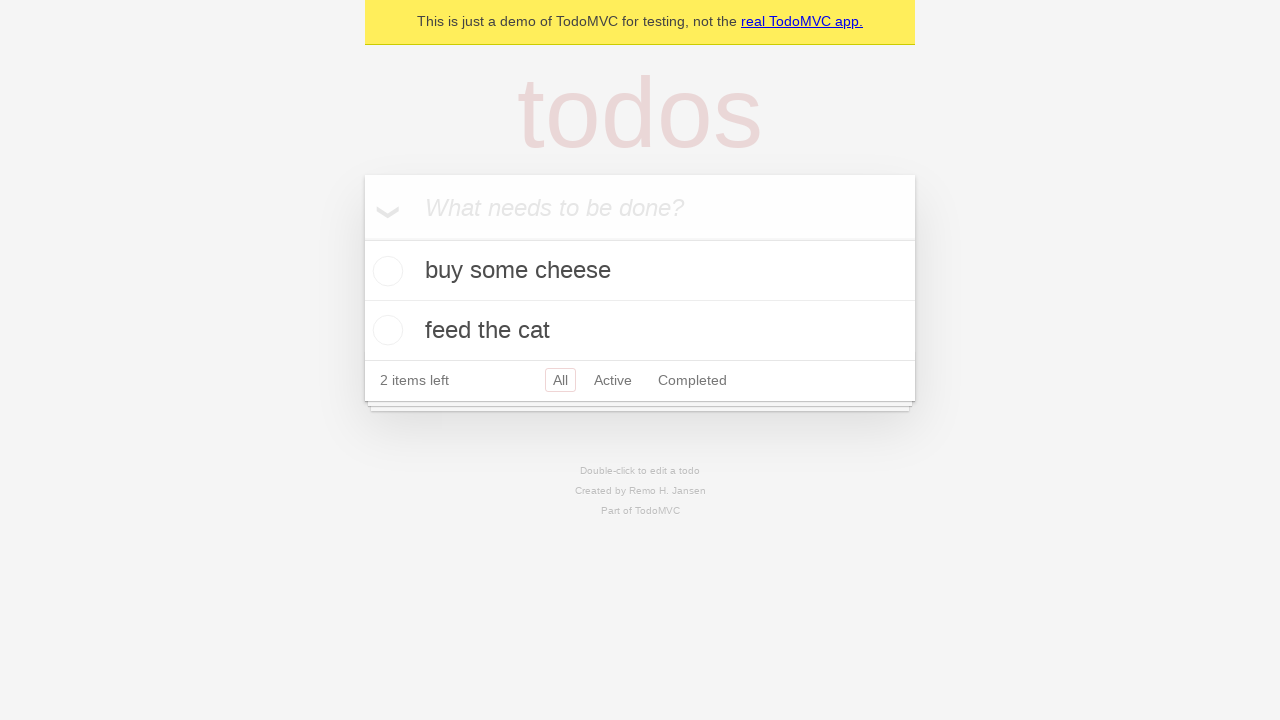

Filled todo input with 'book a doctors appointment' on internal:attr=[placeholder="What needs to be done?"i]
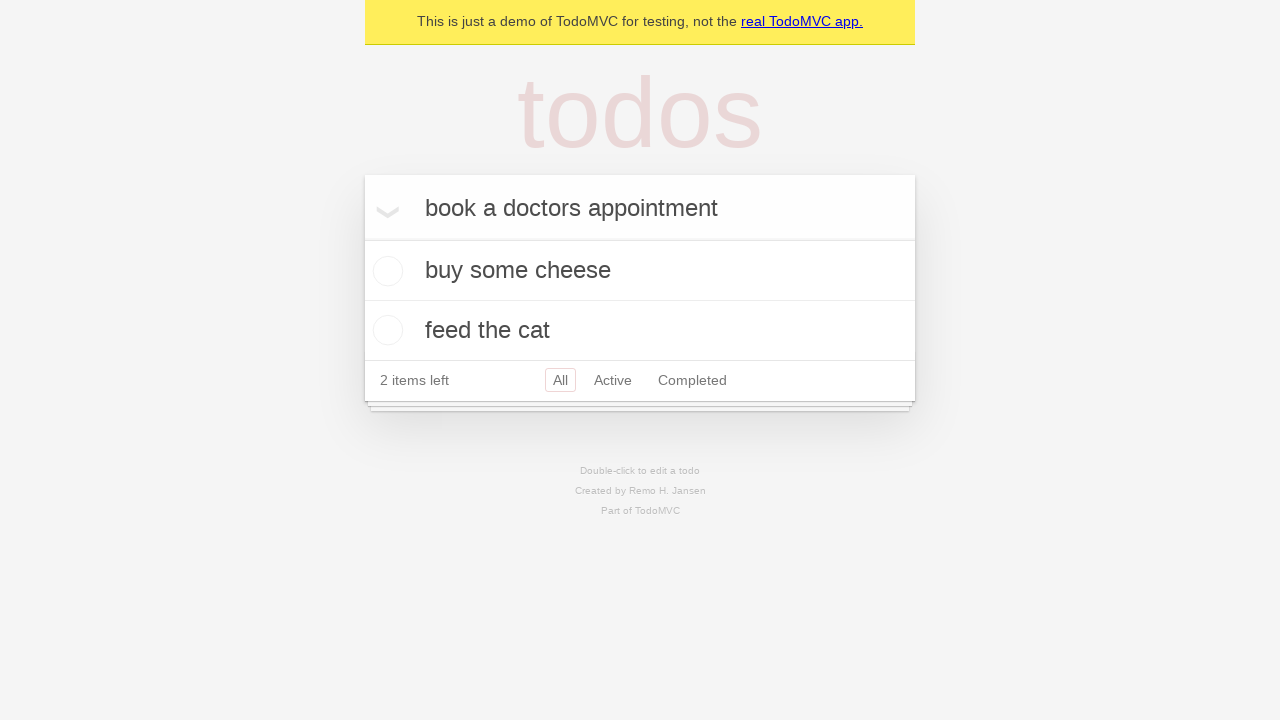

Pressed Enter to add third todo item on internal:attr=[placeholder="What needs to be done?"i]
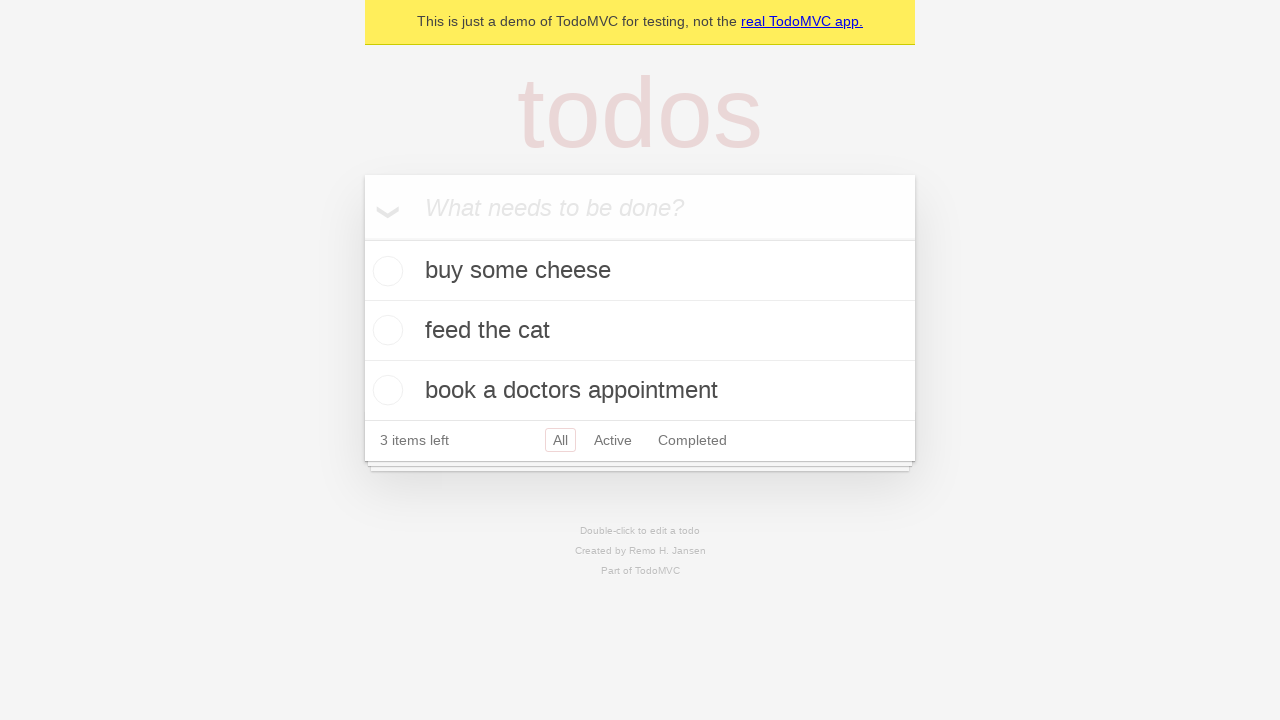

Checked the second todo item (feed the cat) at (385, 330) on internal:testid=[data-testid="todo-item"s] >> nth=1 >> internal:role=checkbox
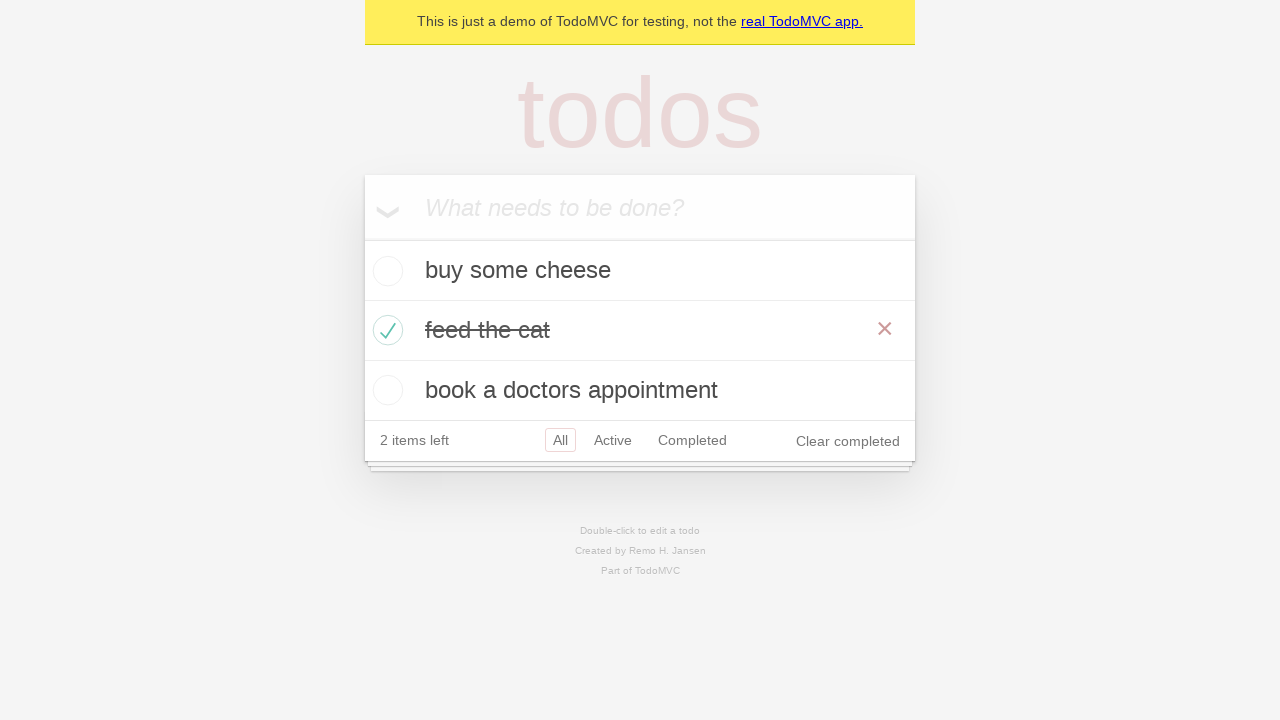

Clicked 'All' filter link at (560, 440) on internal:role=link[name="All"i]
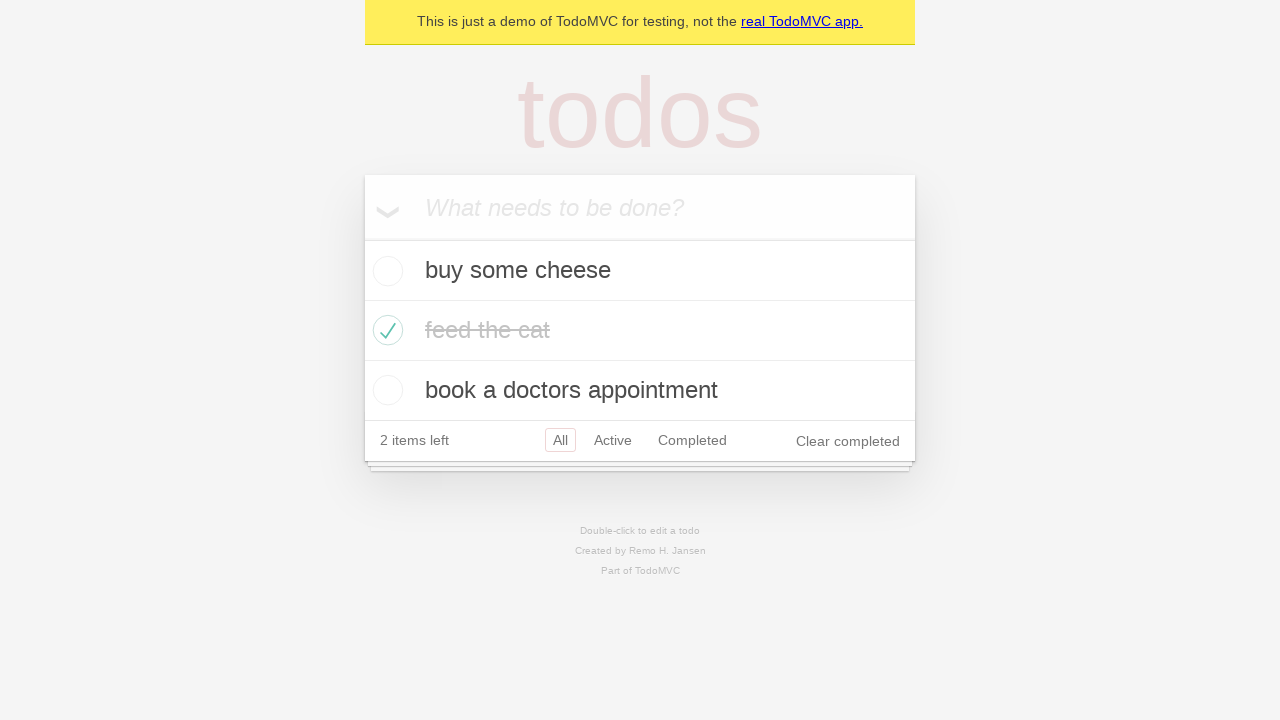

Clicked 'Active' filter link at (613, 440) on internal:role=link[name="Active"i]
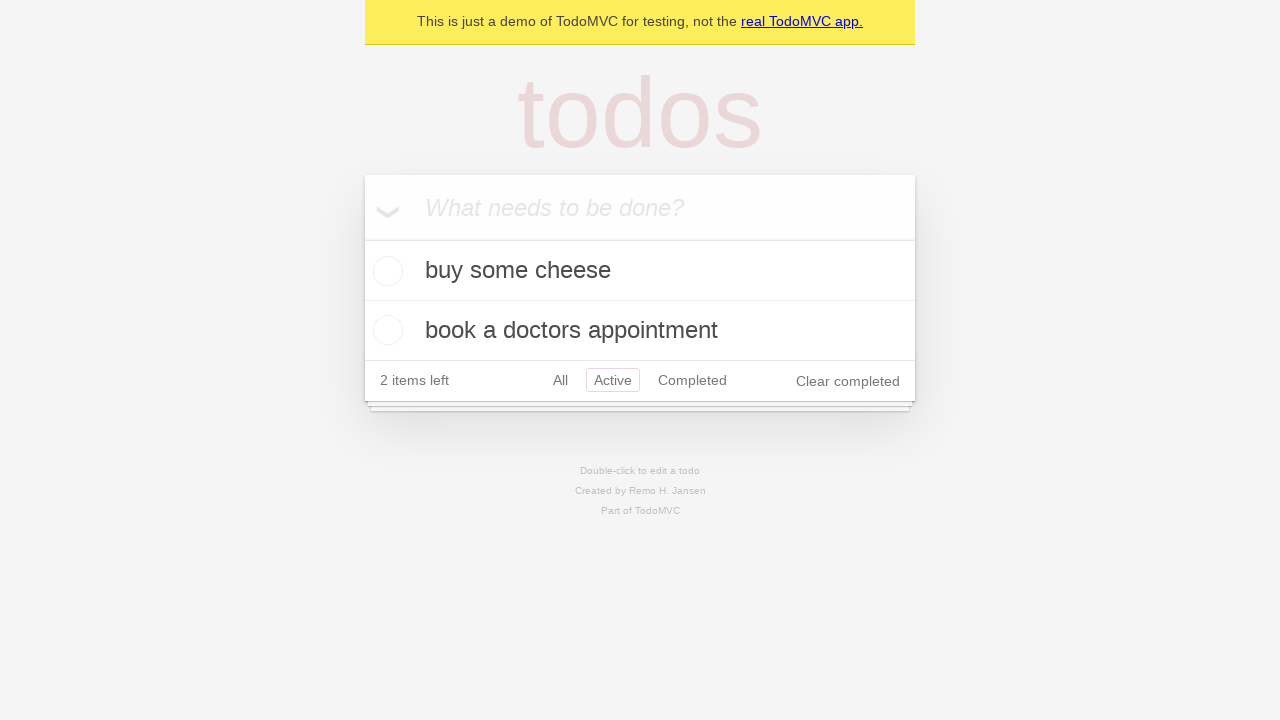

Clicked 'Completed' filter link at (692, 380) on internal:role=link[name="Completed"i]
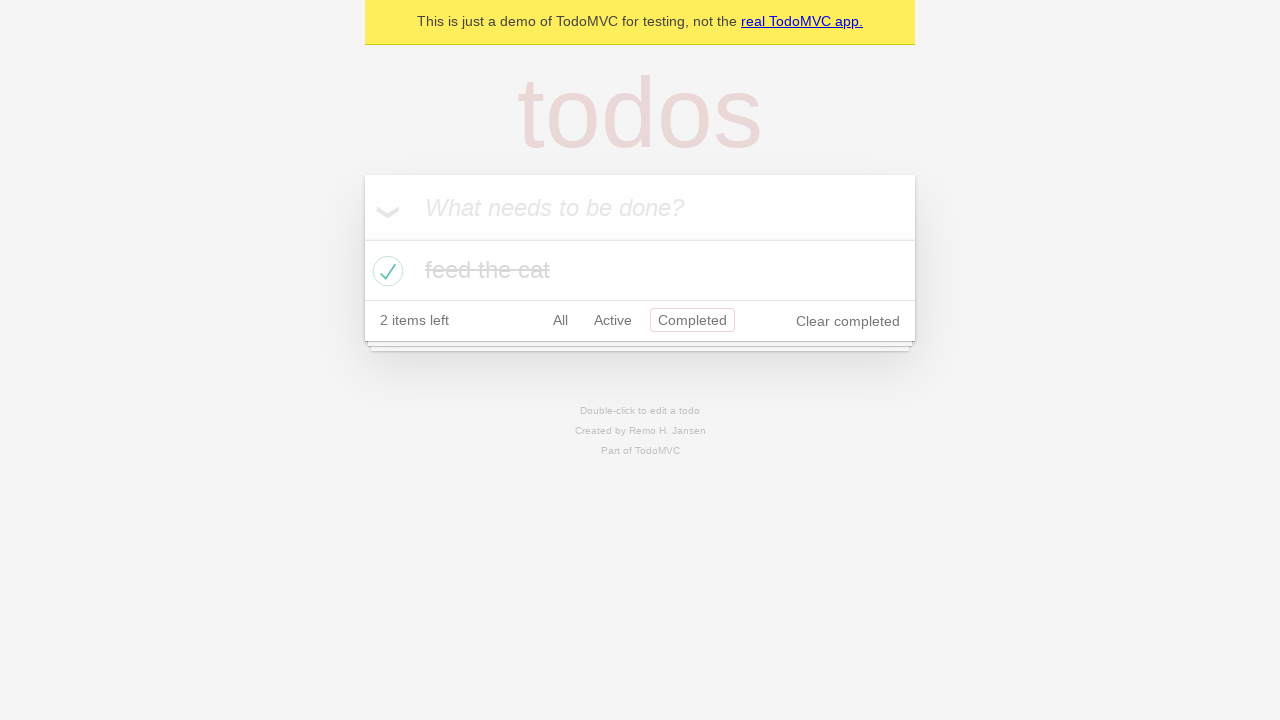

Navigated back from Completed filter (should return to Active filter)
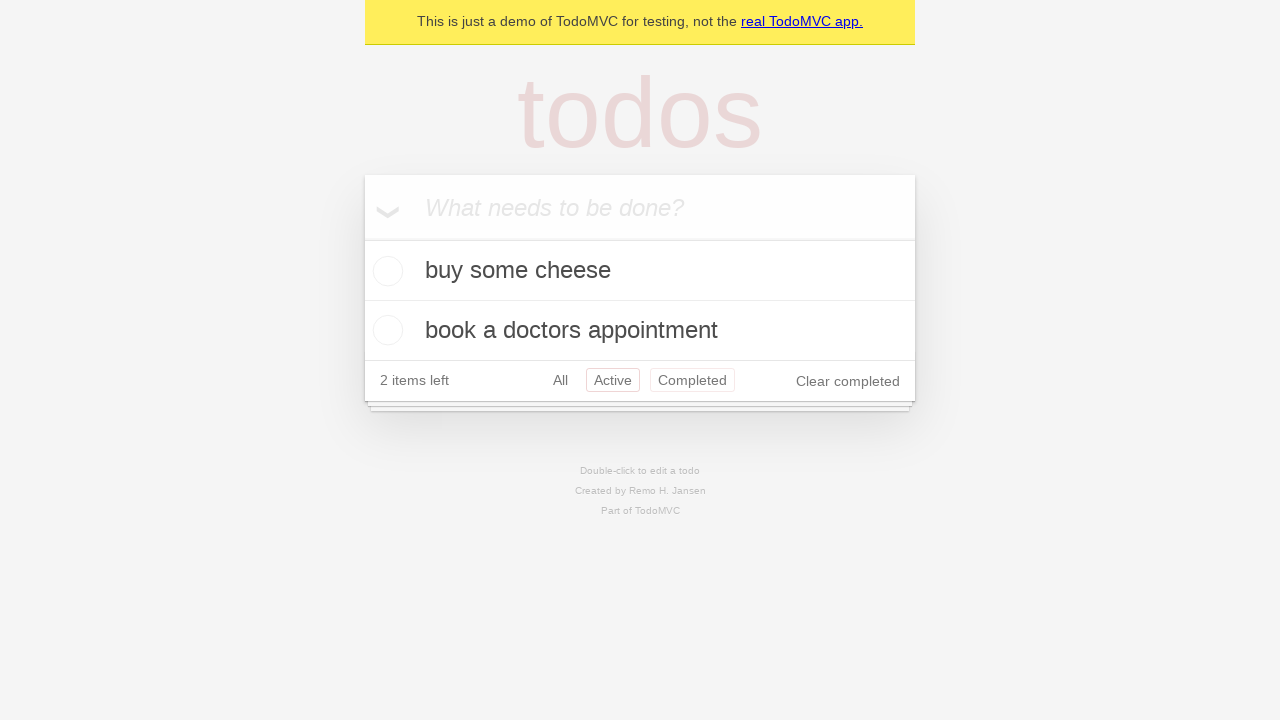

Navigated back from Active filter (should return to All filter)
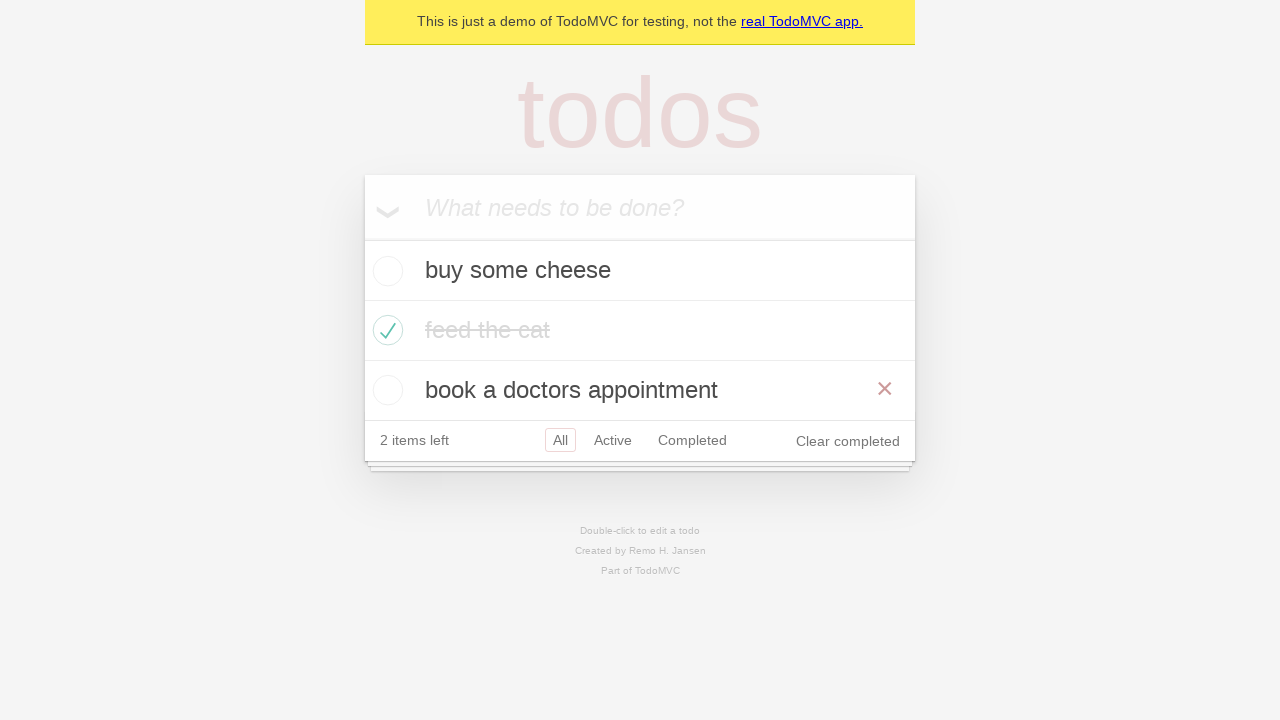

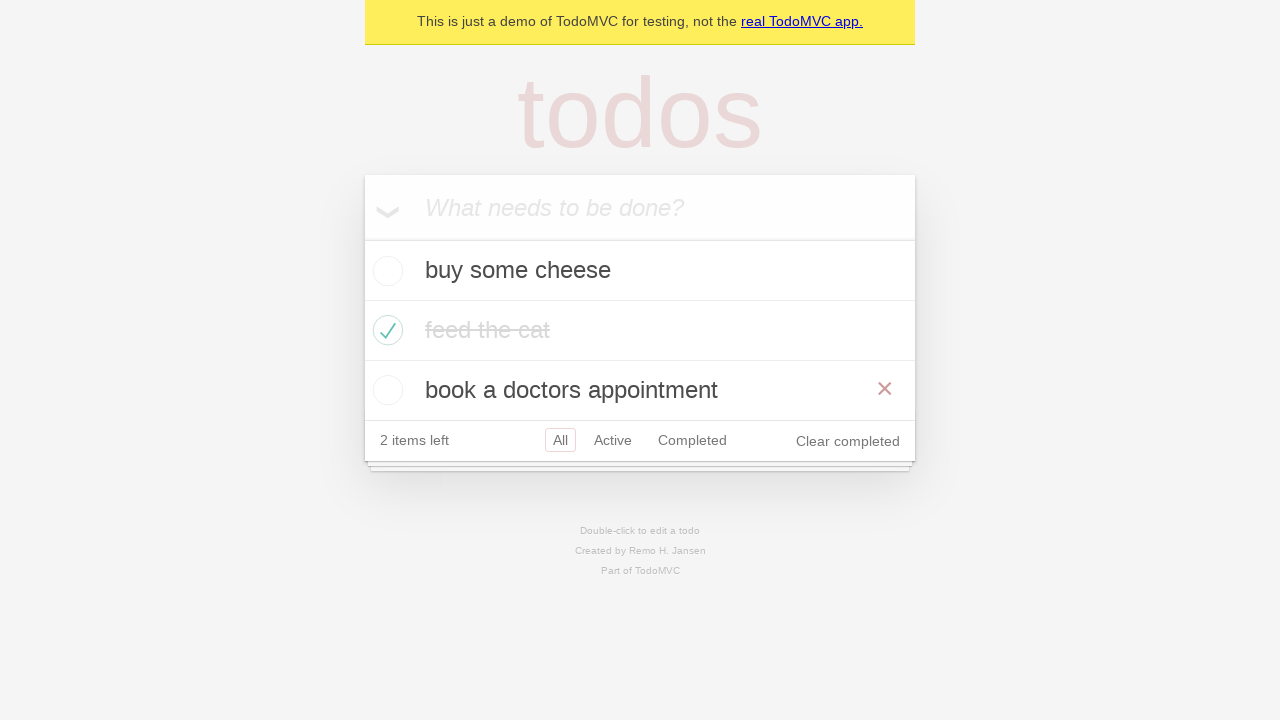